Tests filtering offers by service type by selecting "3D Capture" from the multiselect dropdown and verifying all displayed results match that service type

Starting URL: https://kwidos.com/offer/search

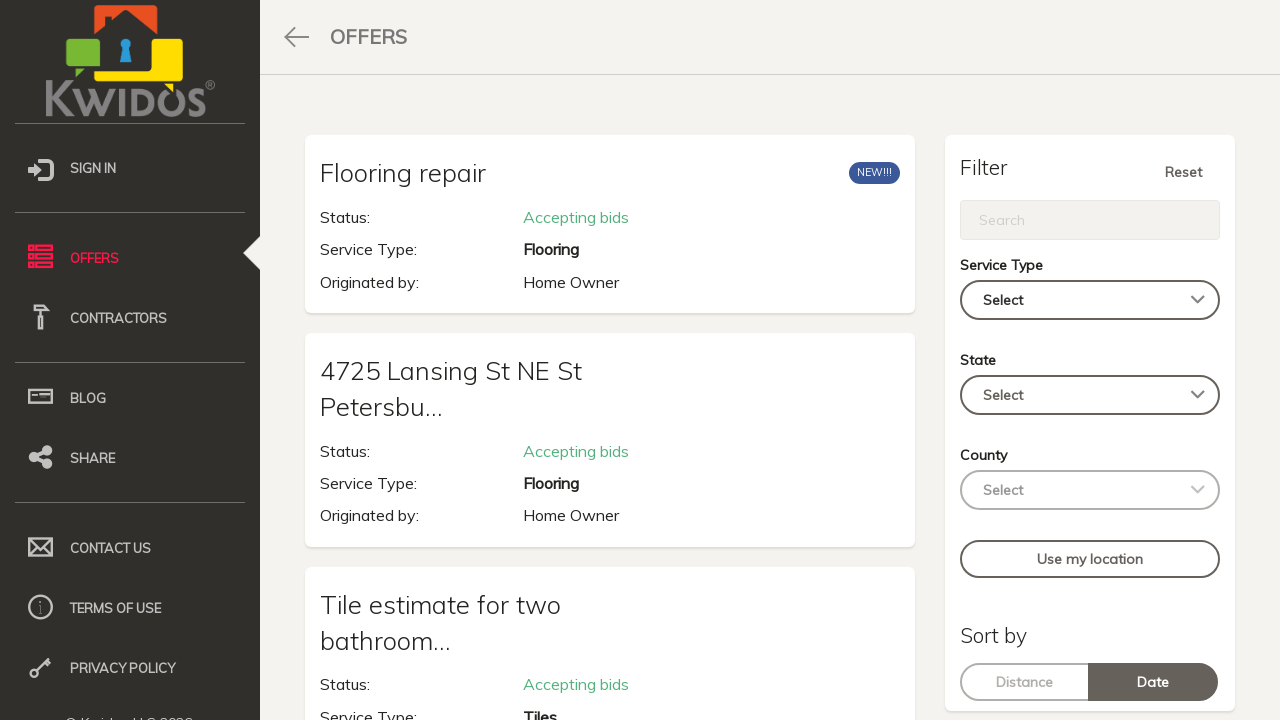

Waited for offer cards to load
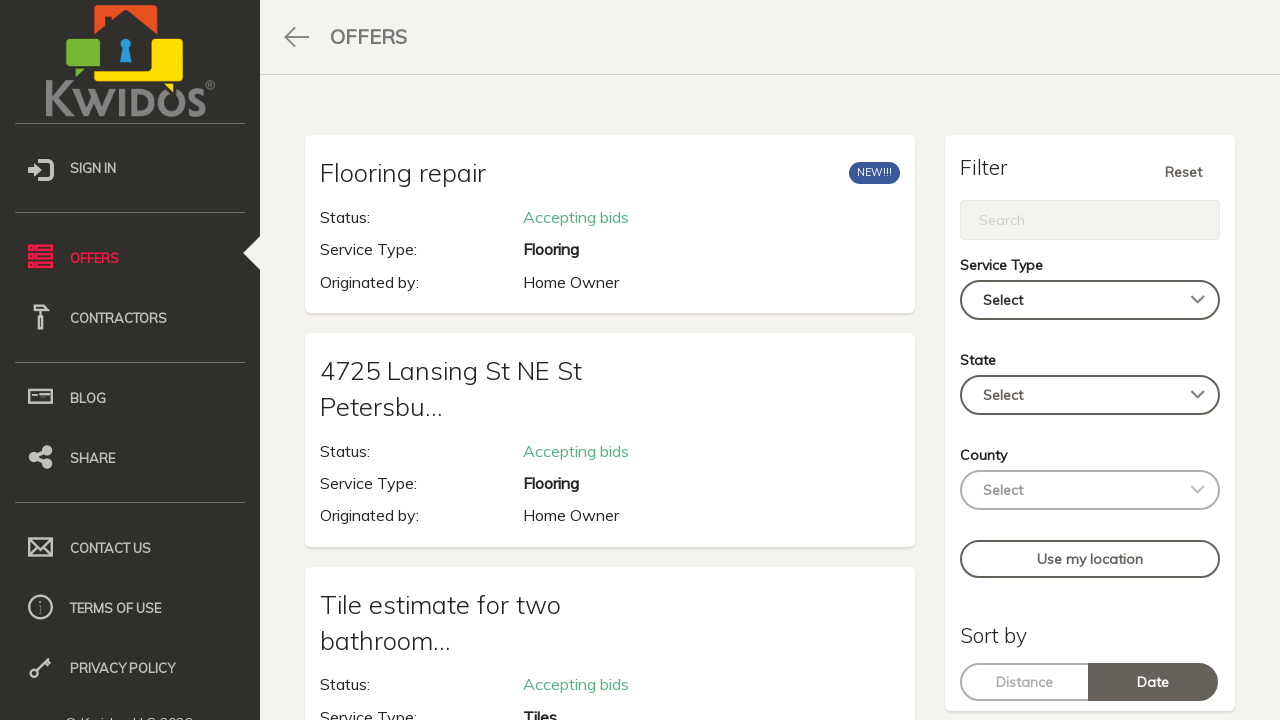

Clicked on Service Type multiselect dropdown at (1090, 300) on xpath=//label[contains(text(), 'Service Type')]/../p-multiselect
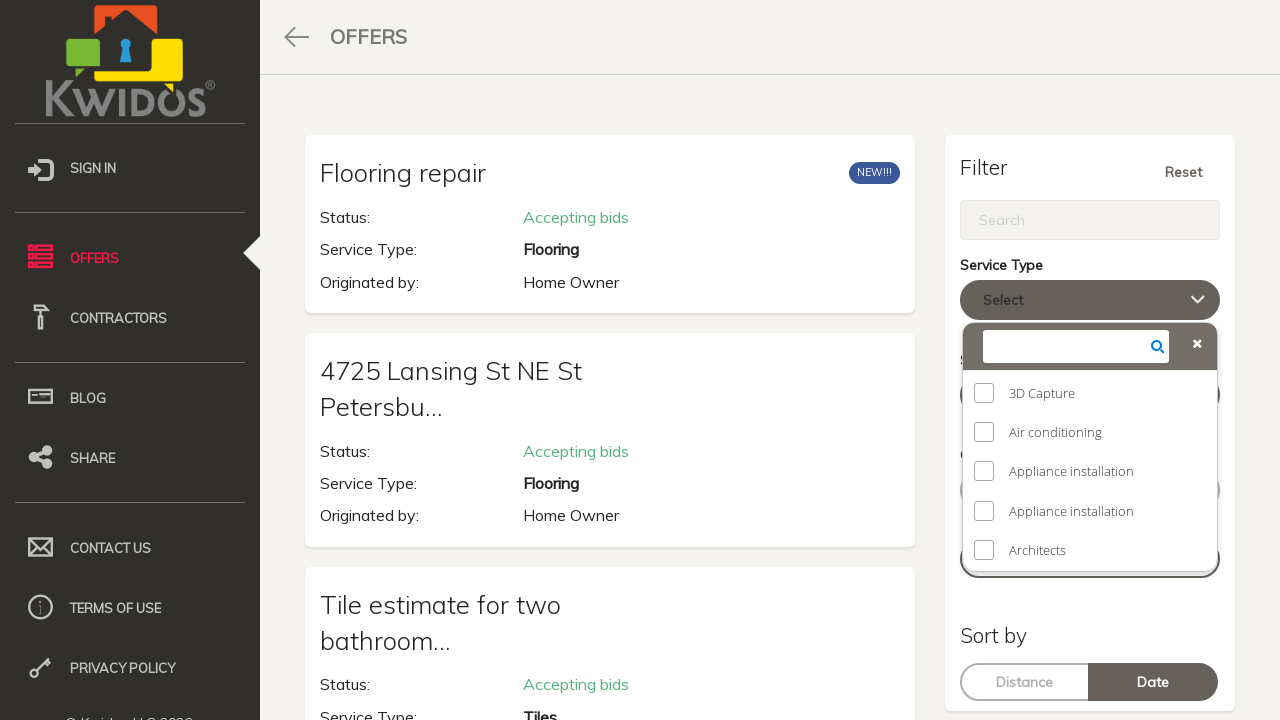

Selected '3D Capture' from the dropdown at (1042, 393) on xpath=//label[contains(text(), '3D Capture')]
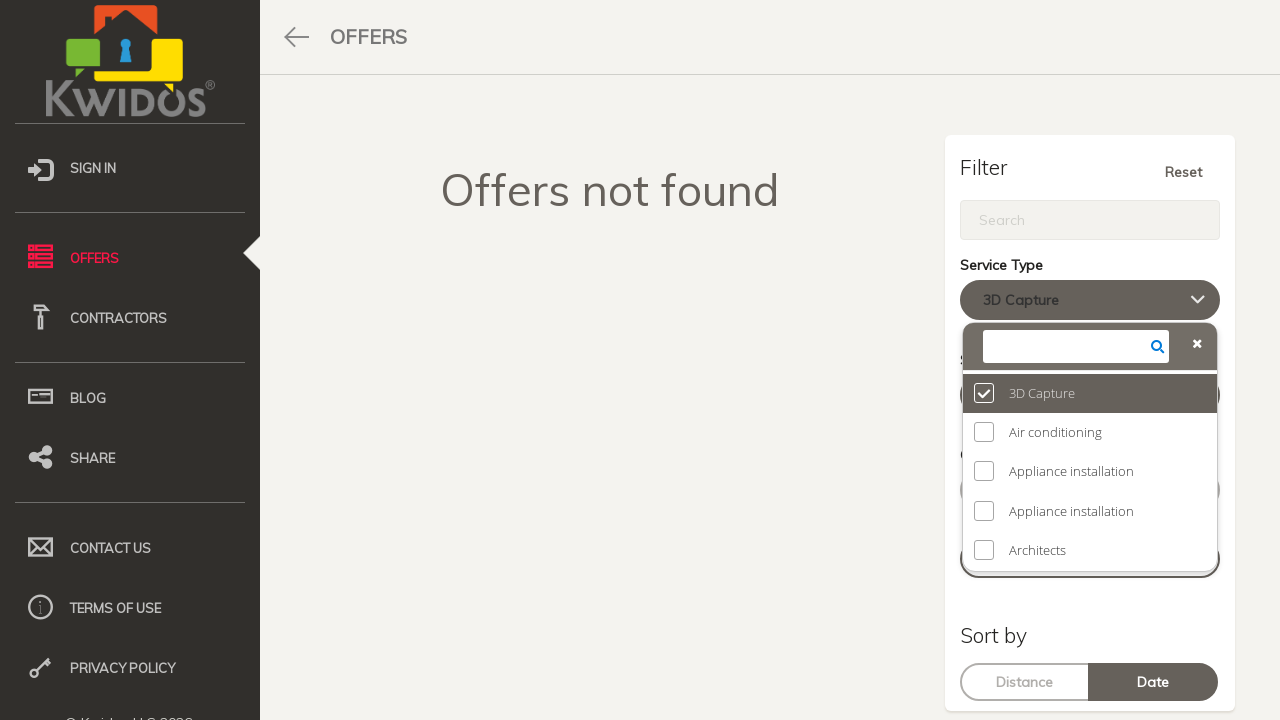

Waited for filtered results to load
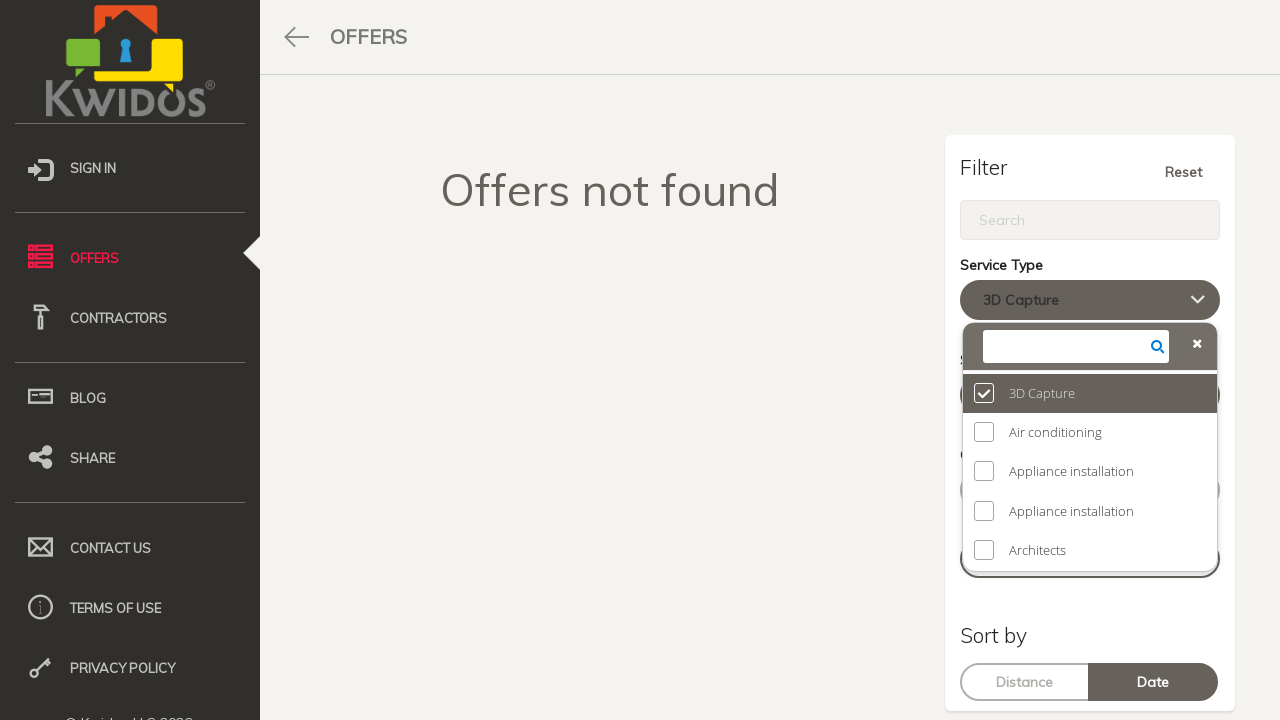

Located all service type card elements
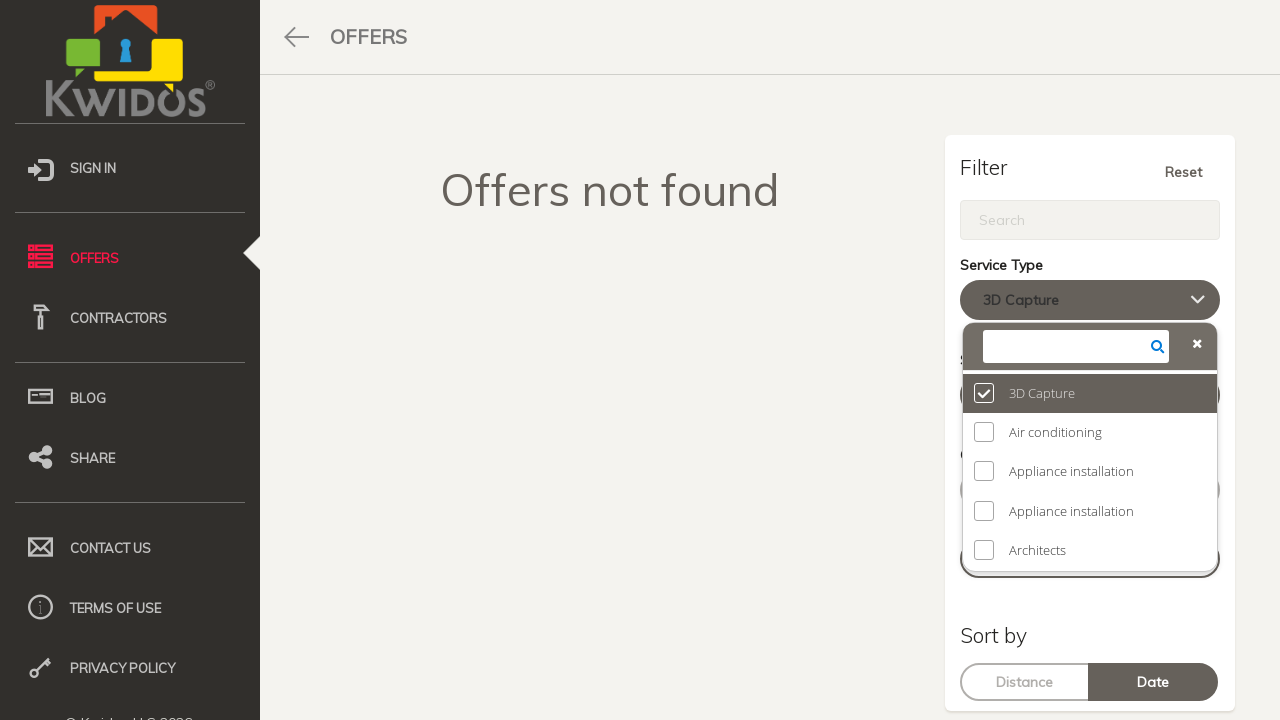

Found 0 service type cards on the page
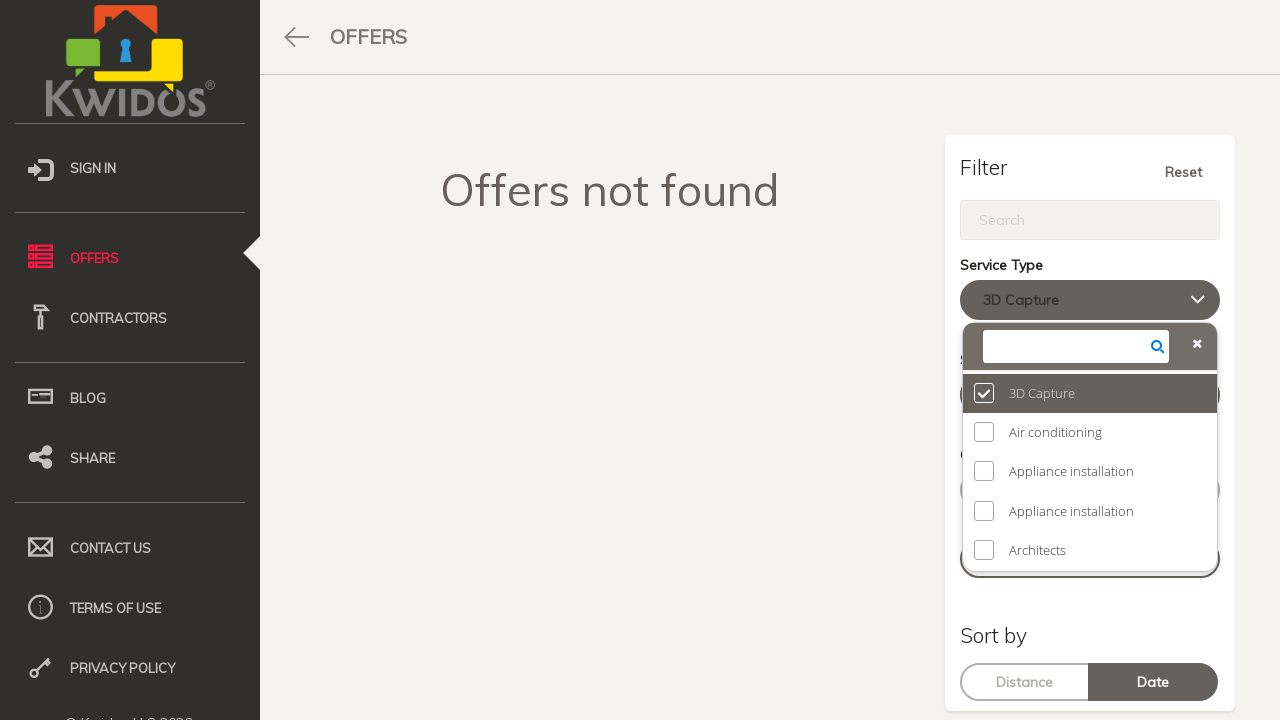

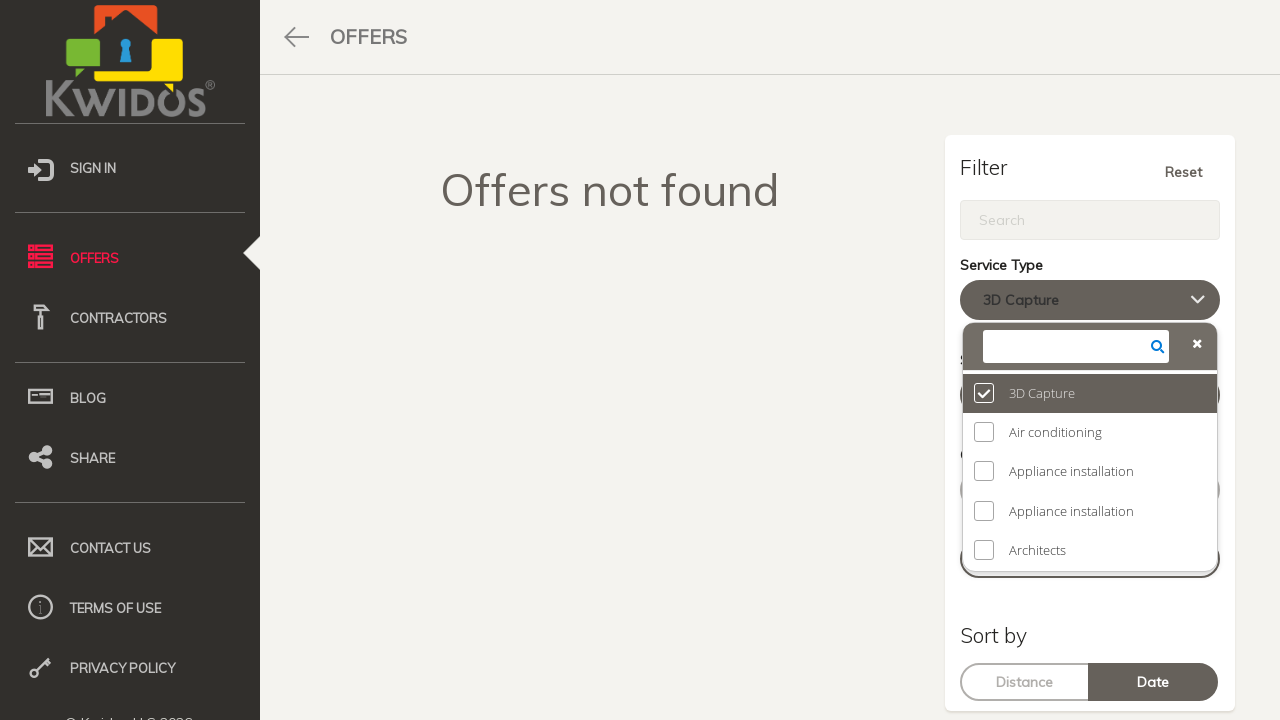